Tests toBeVisible assertion by hiding and showing an element then verifying visibility

Starting URL: https://demoapp-sable-gamma.vercel.app/

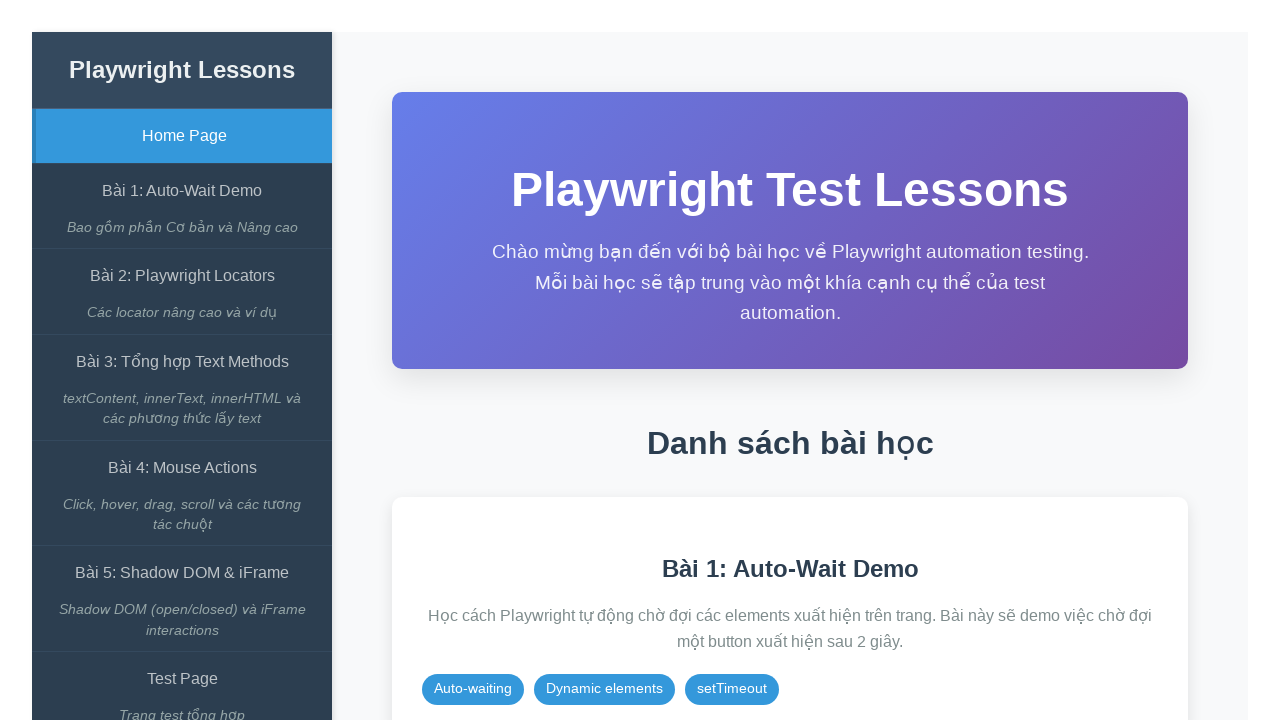

Clicked on the Auto-Wait Demo link at (182, 191) on internal:role=link[name="Bài 1: Auto-Wait Demo"i]
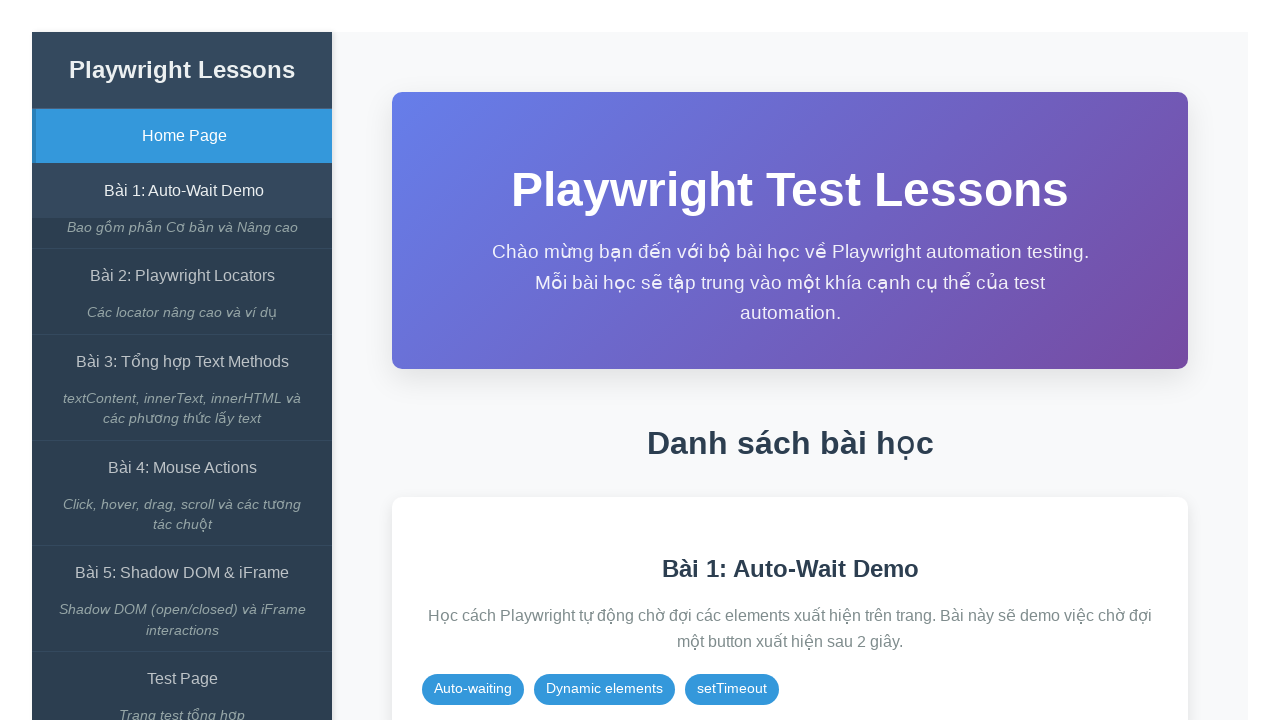

Clicked on the expect() có await button at (857, 312) on internal:role=button[name="expect() có await"i]
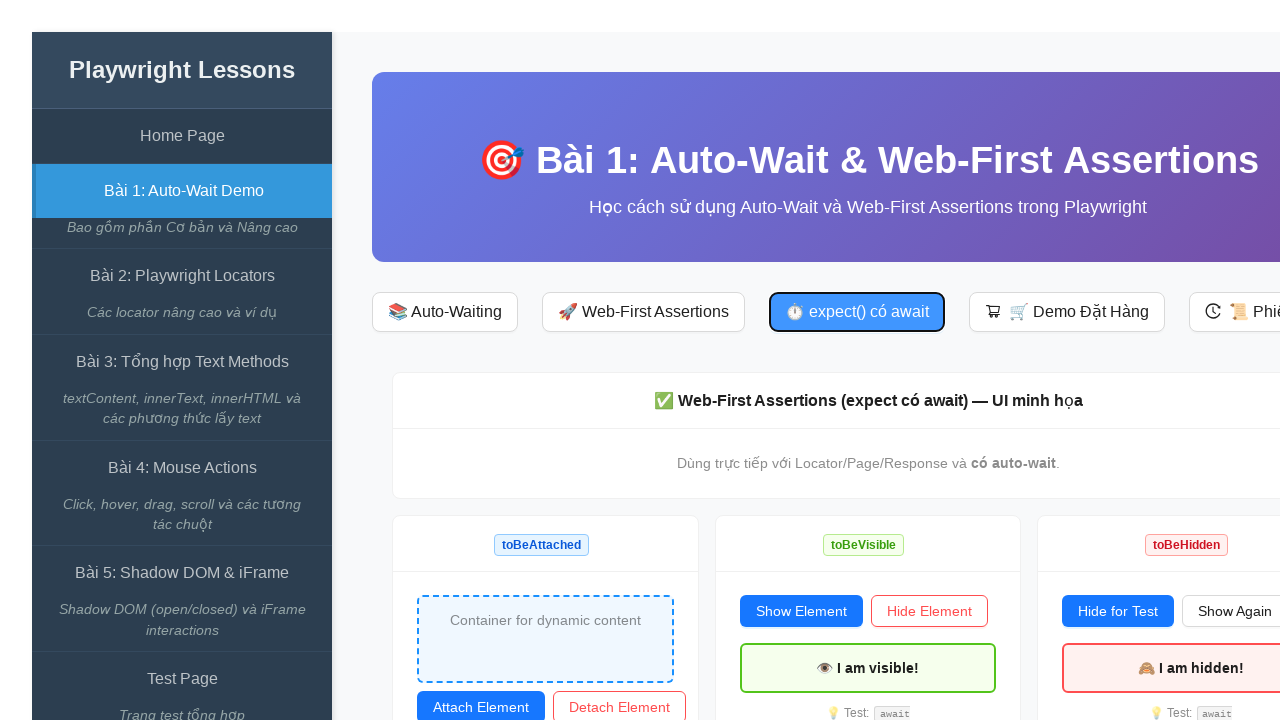

Clicked hide button to hide the target element at (929, 611) on #btn-hide
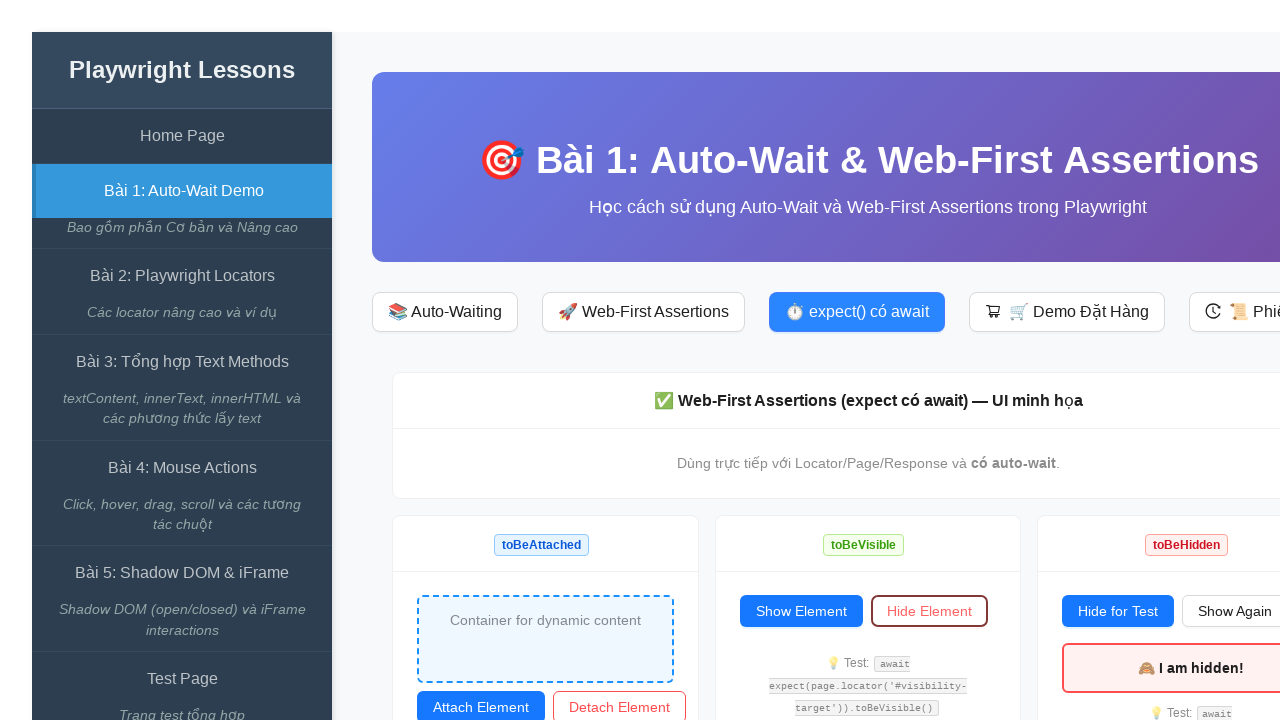

Clicked show button to display the target element at (801, 611) on #btn-show
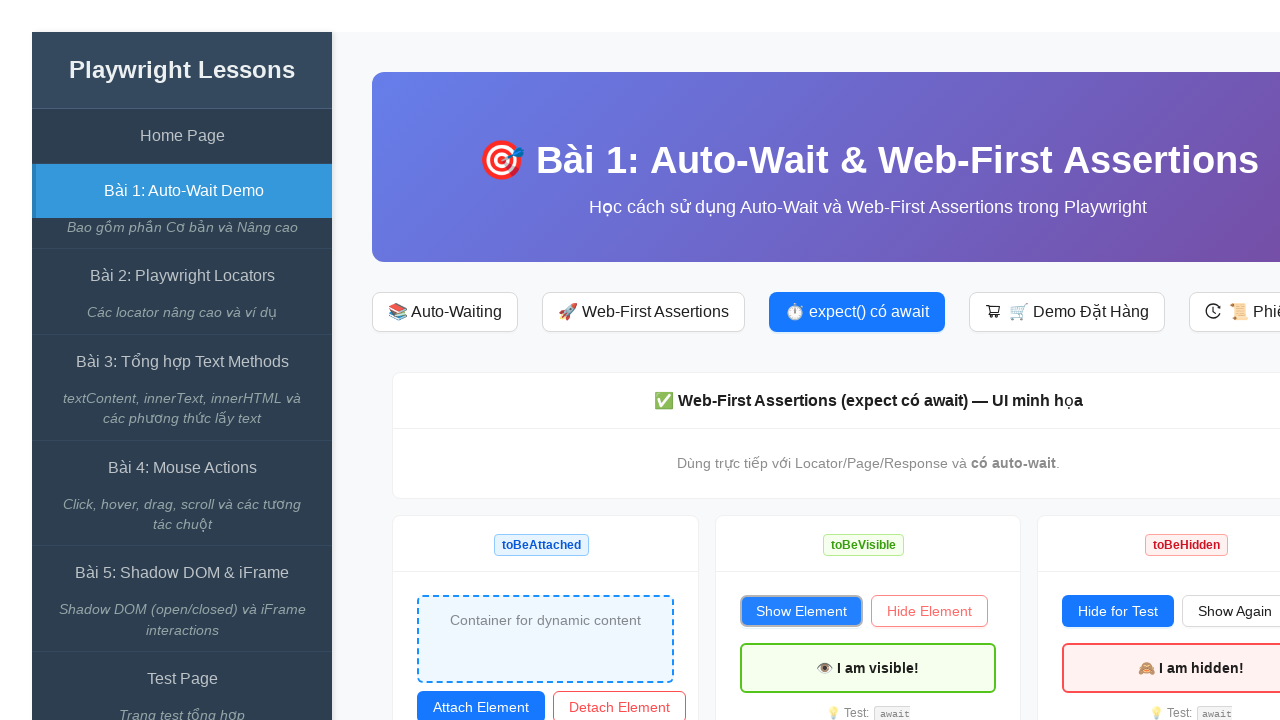

Verified that the target element is visible
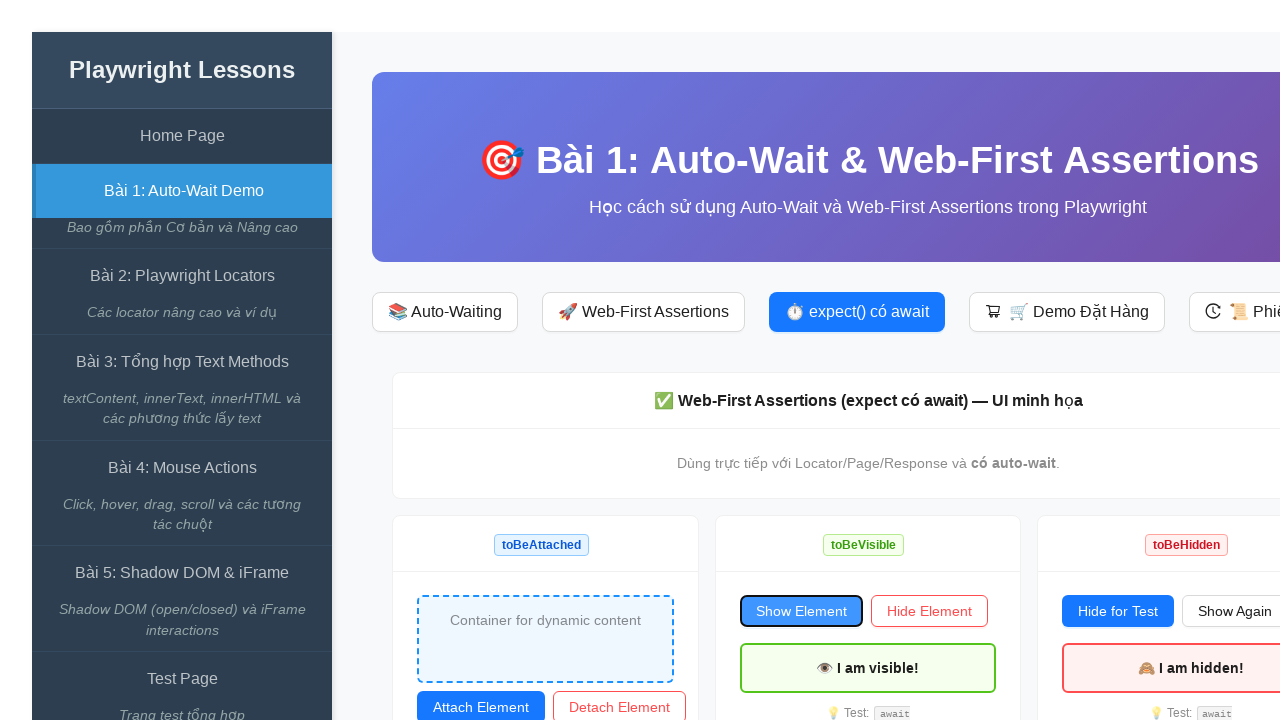

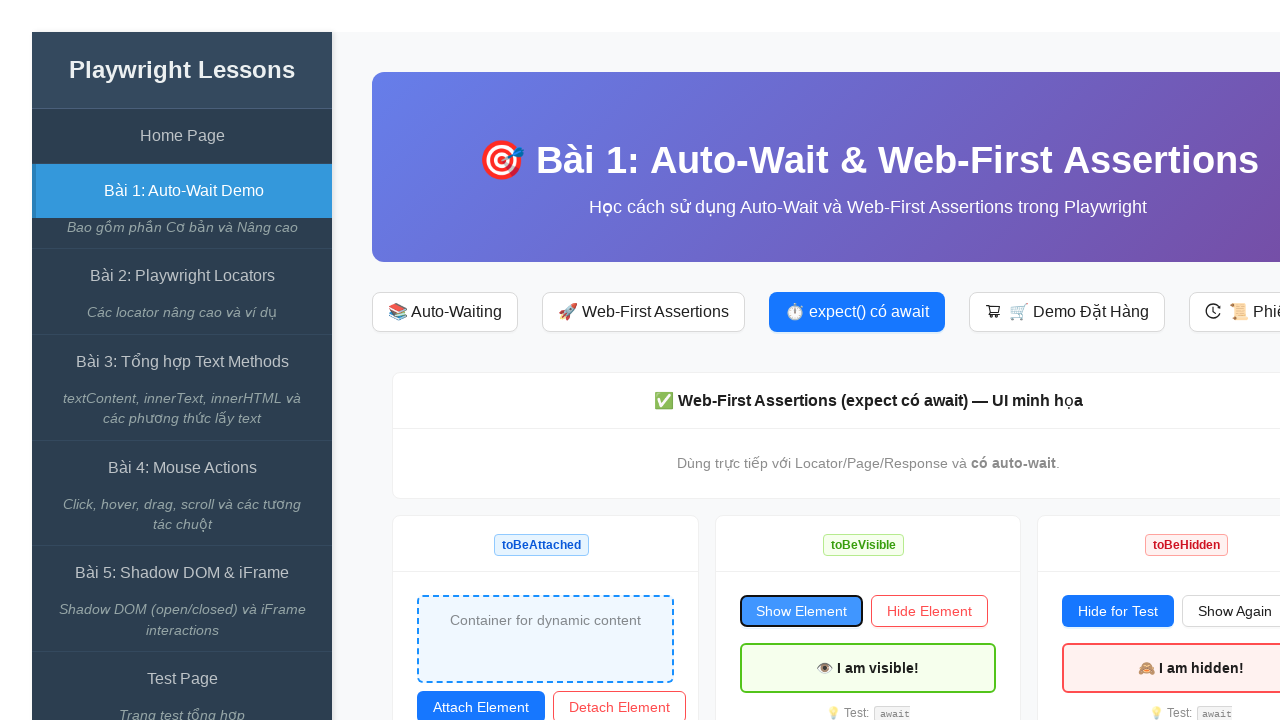